Tests mouse hover functionality by hovering over an element to reveal dropdown options, clicking "Top" option, then hovering again and clicking "Reload" option

Starting URL: https://rahulshettyacademy.com/AutomationPractice/

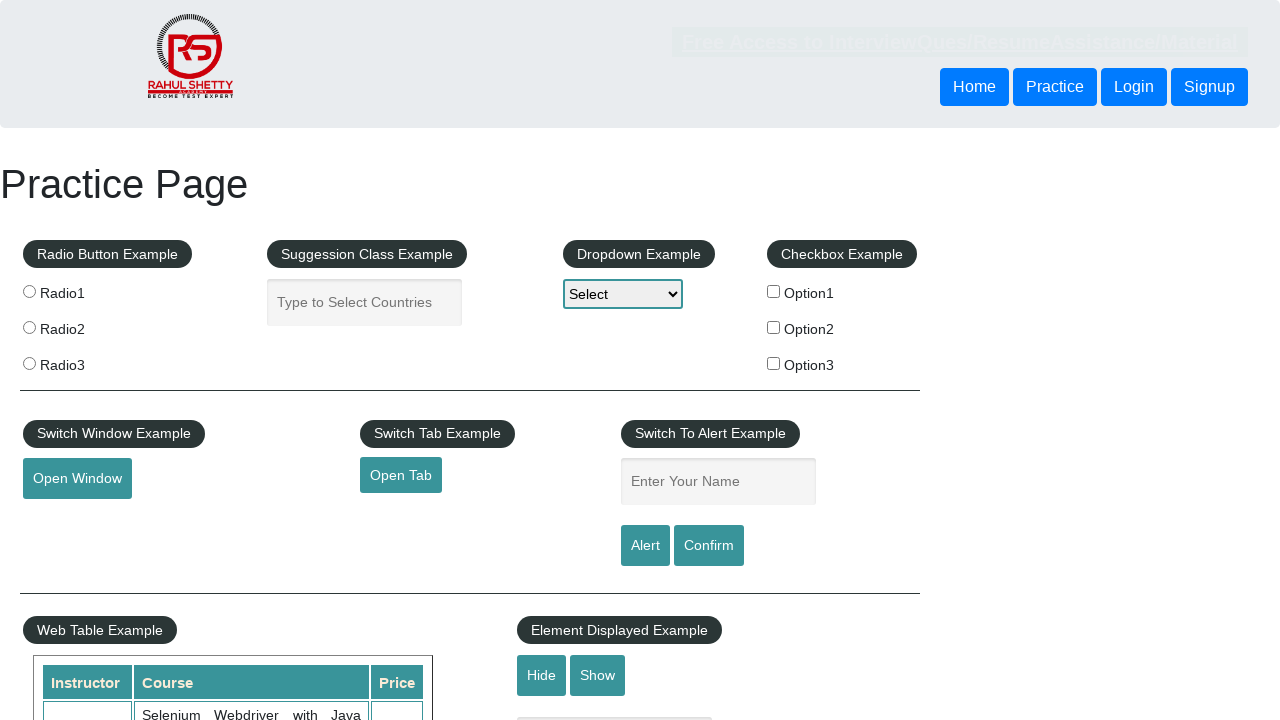

Scrolled to mouse hover element
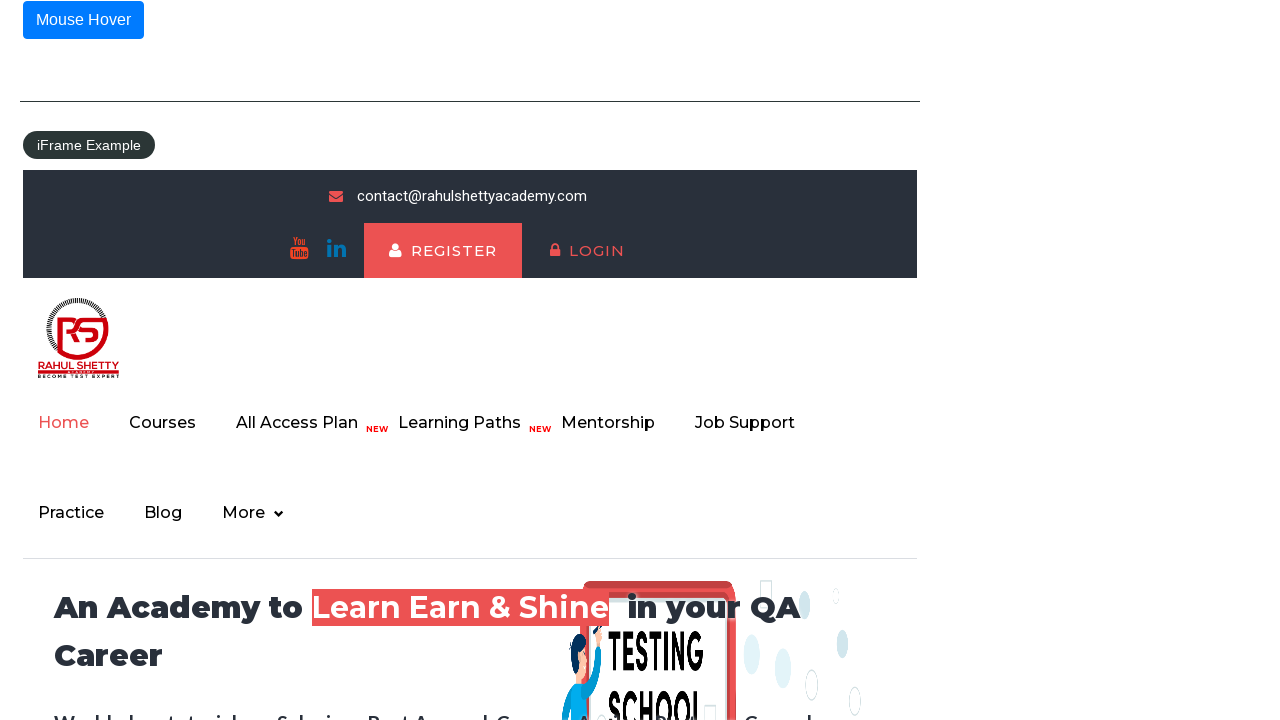

Hovered over mouse hover element to reveal dropdown options at (83, 20) on #mousehover
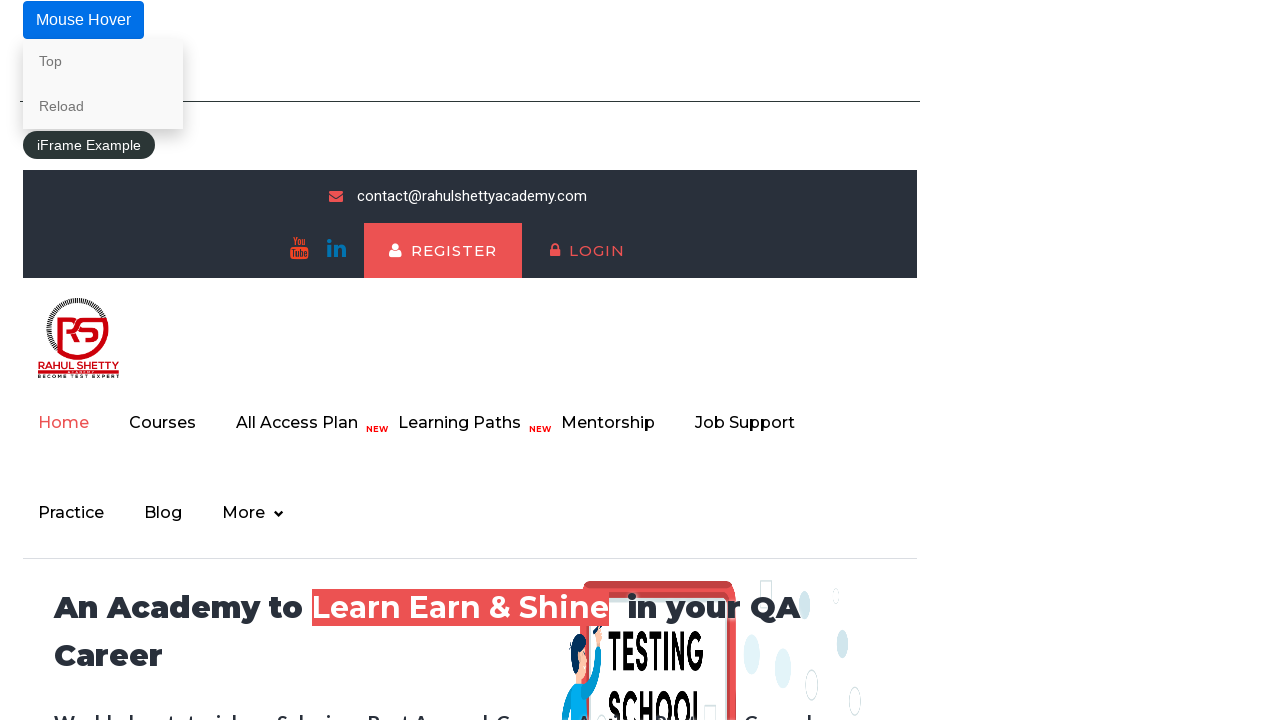

Clicked 'Top' option from dropdown at (103, 61) on xpath=//a[text()='Top']
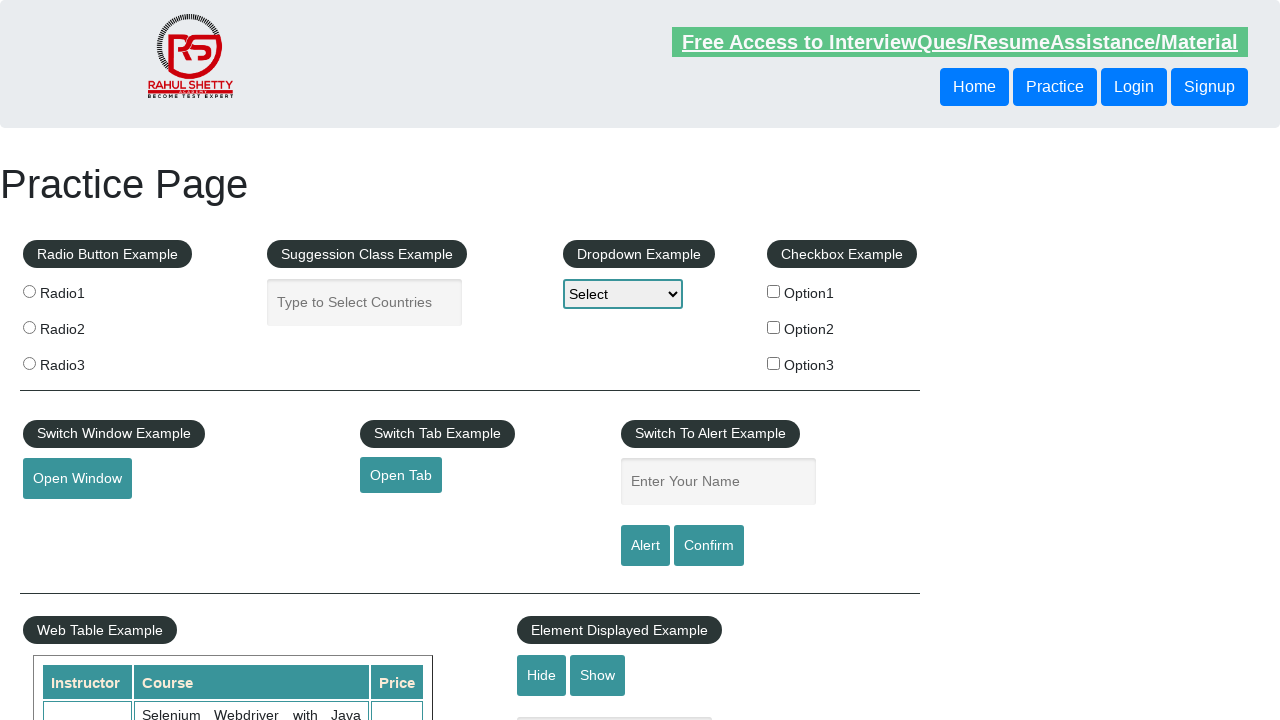

Scrolled to mouse hover element again
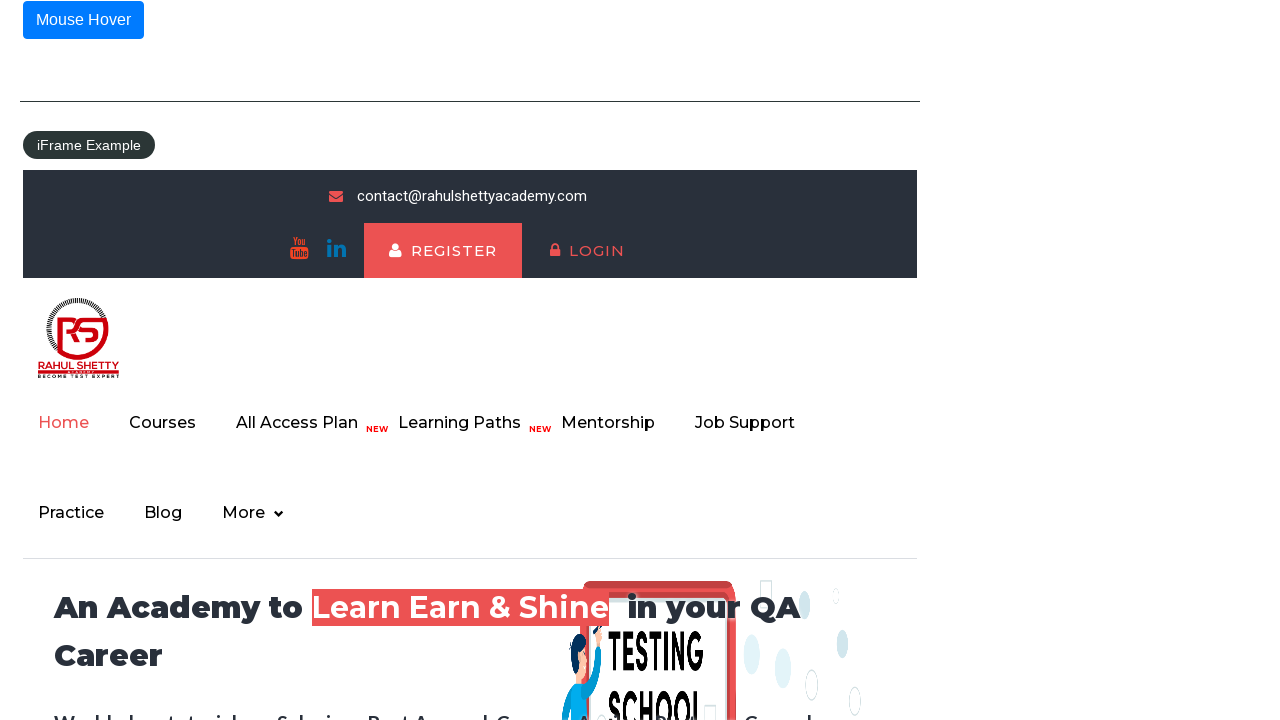

Hovered over mouse hover element again to reveal dropdown options at (83, 20) on #mousehover
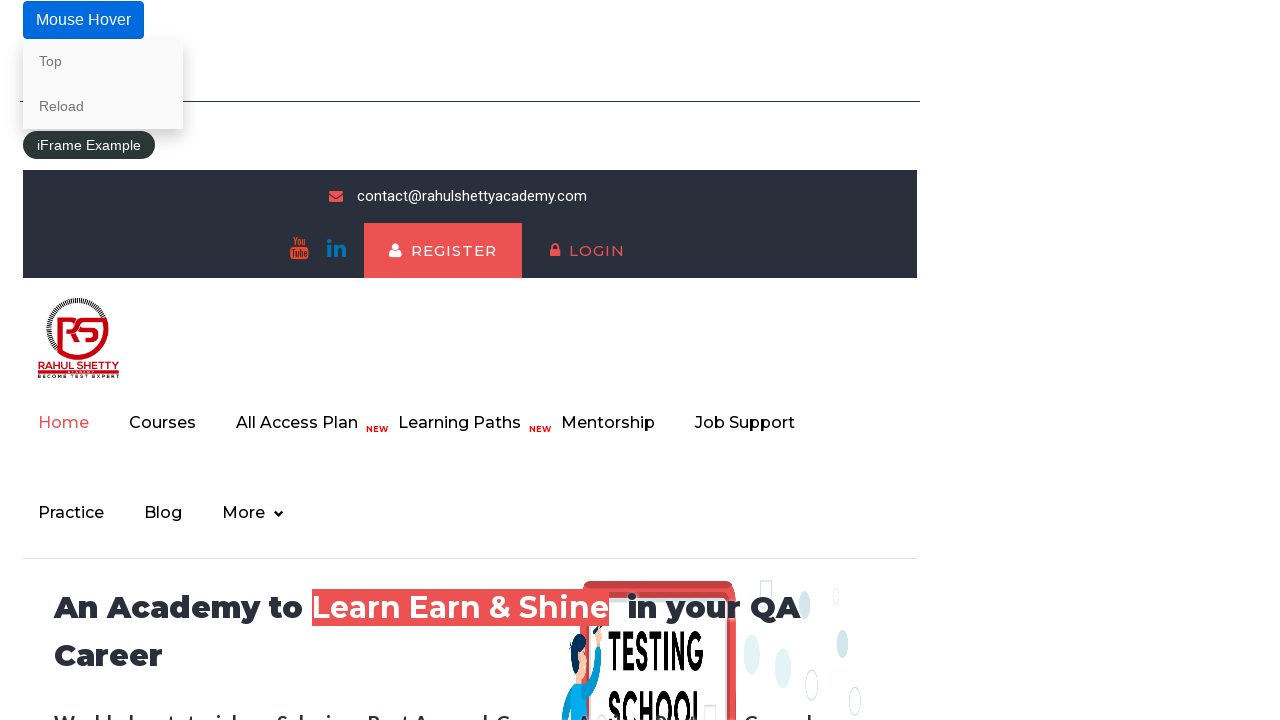

Clicked 'Reload' option from dropdown at (103, 106) on xpath=//a[text()='Reload']
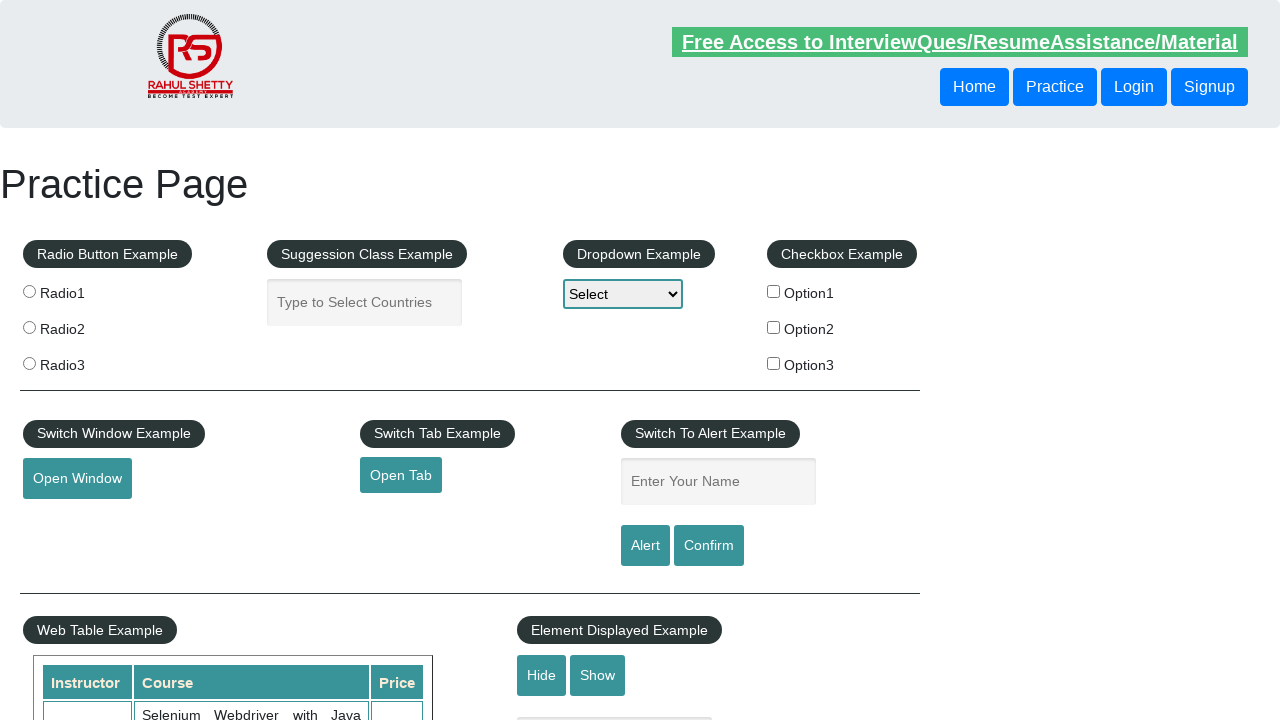

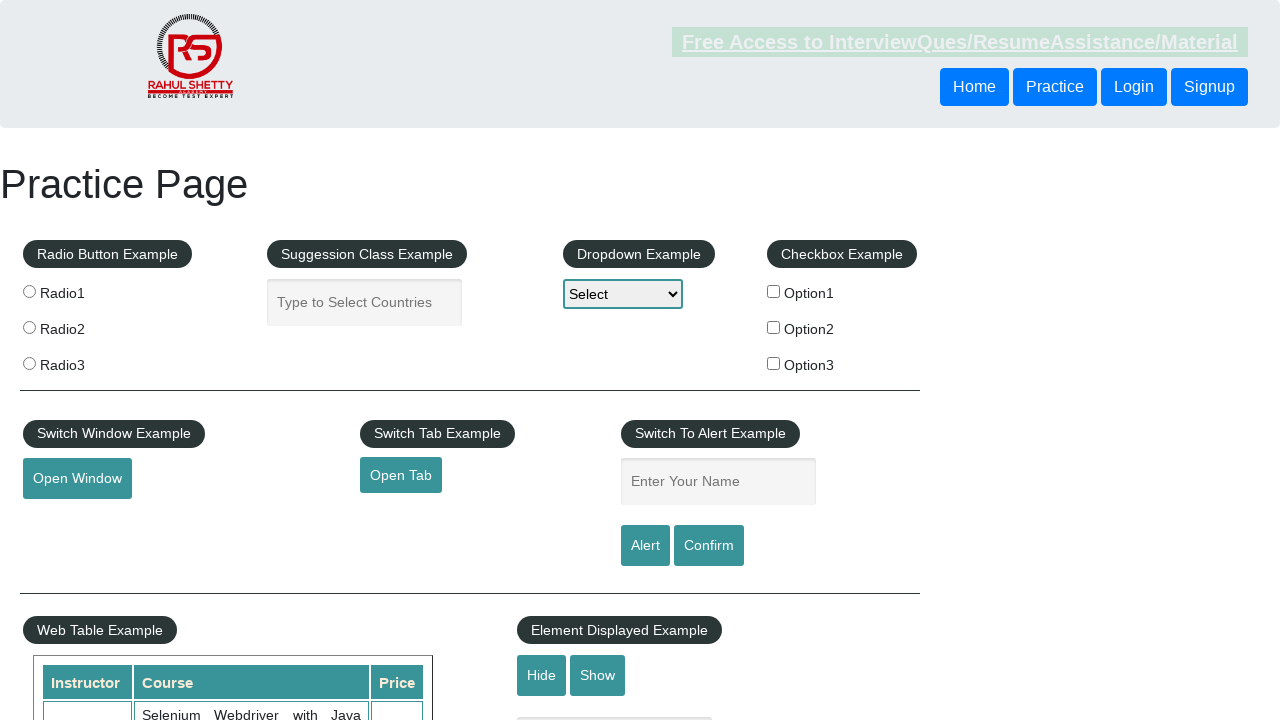